Tests opting out of A/B tests by adding an opt-out cookie before visiting the A/B test page, then navigating to verify the page shows the non-test variant

Starting URL: http://the-internet.herokuapp.com

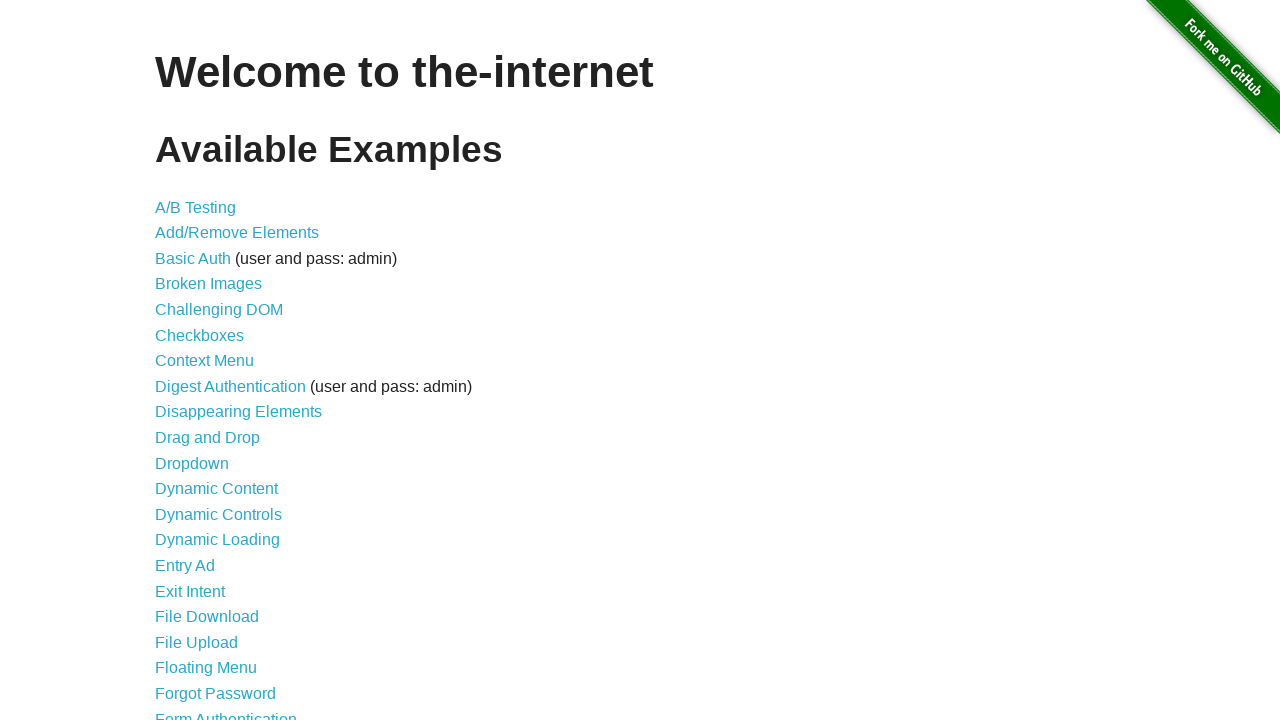

Added optimizelyOptOut cookie to opt out of A/B tests
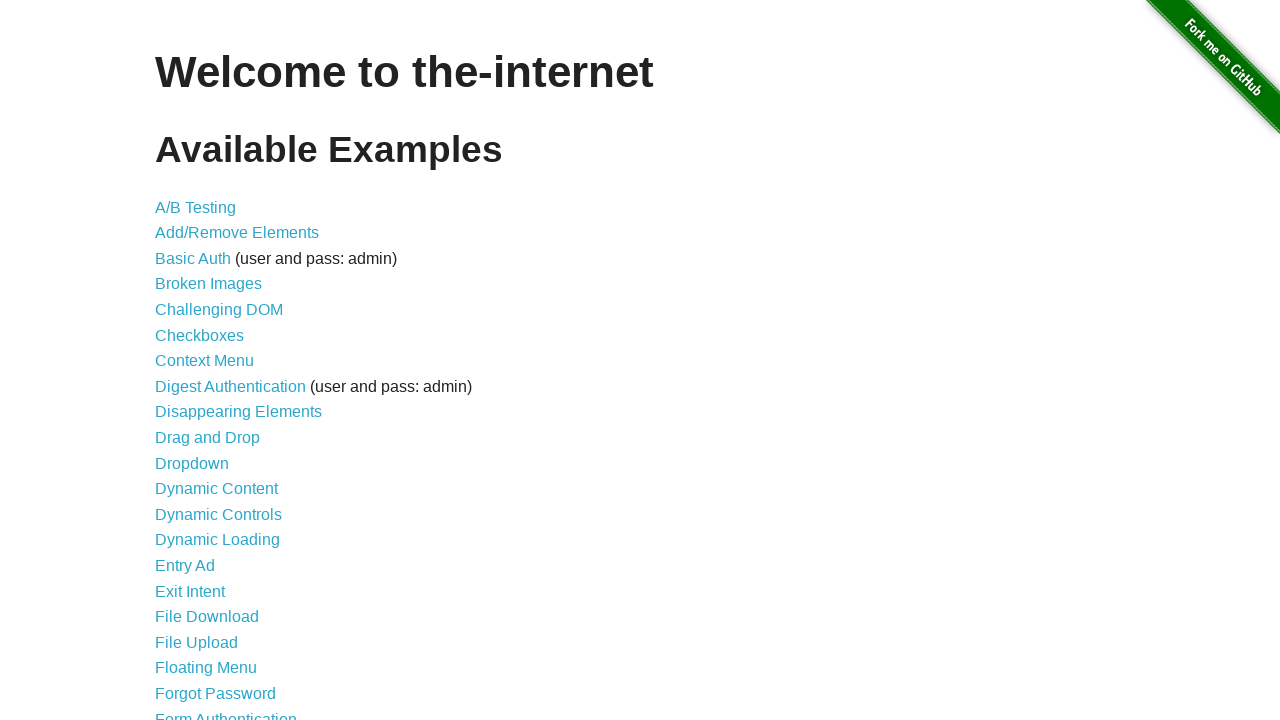

Navigated to A/B test page
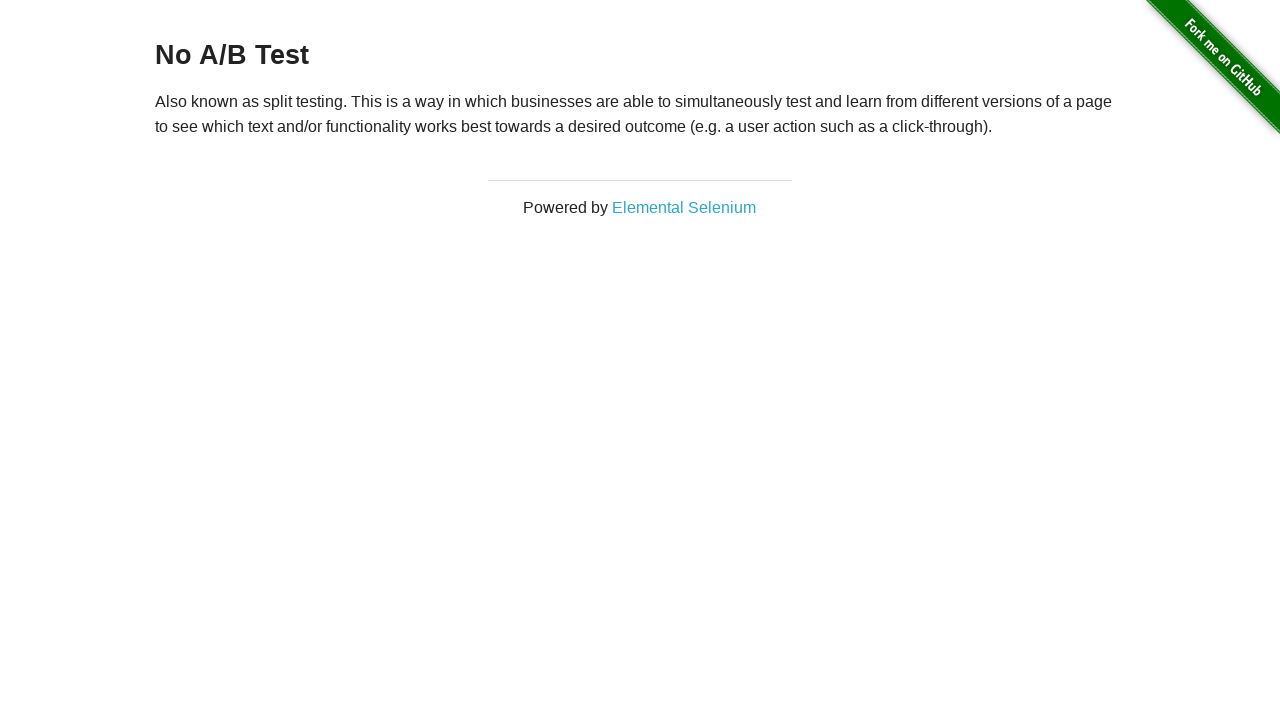

H3 heading element loaded on page
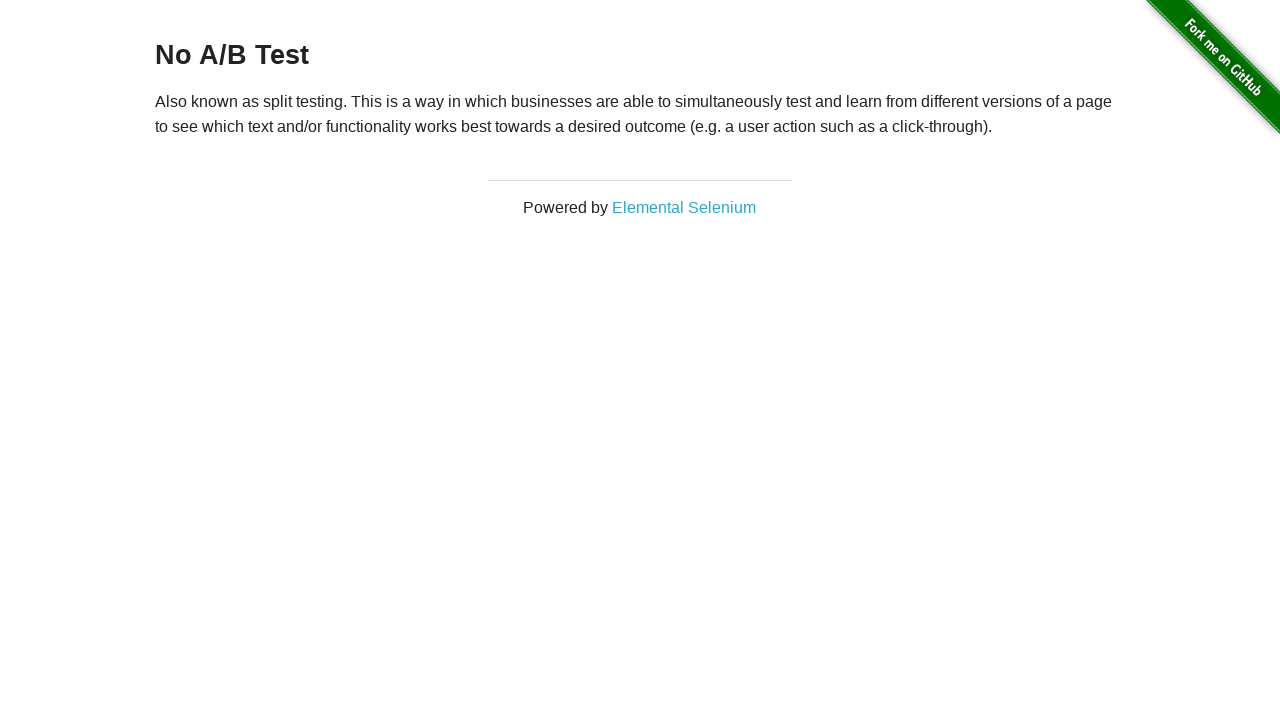

Retrieved heading text: 'No A/B Test'
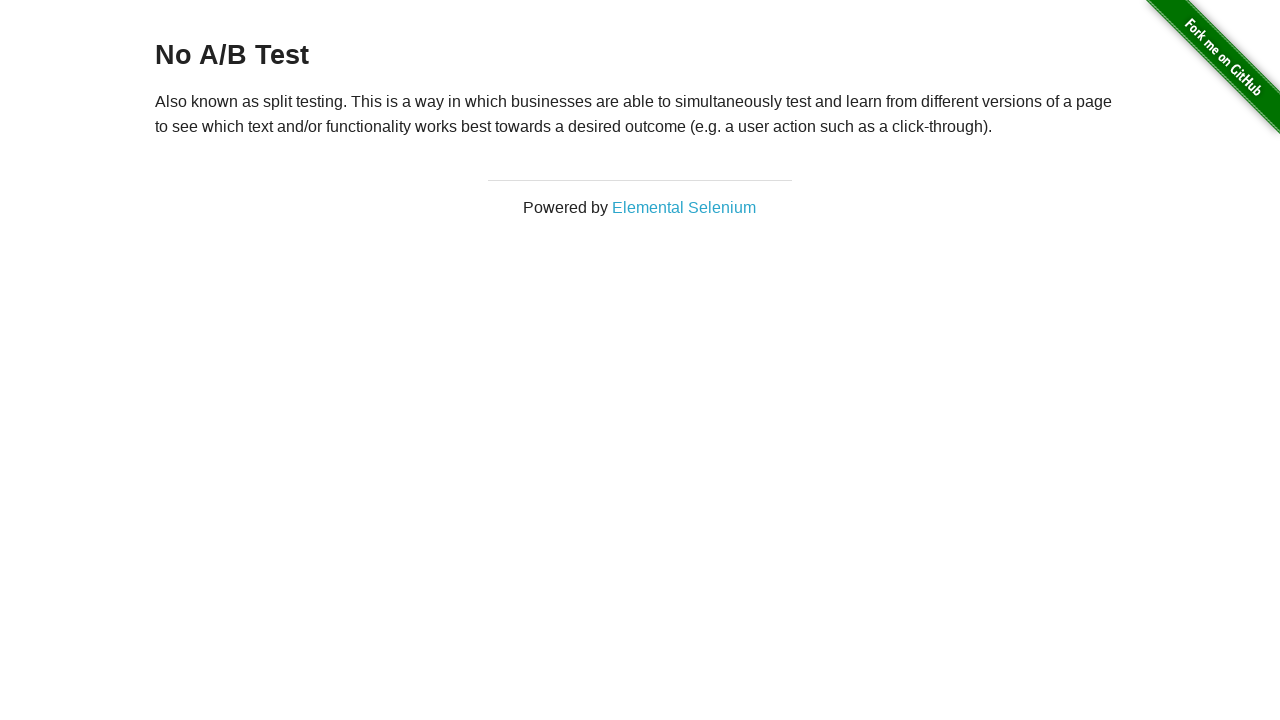

Verified that heading starts with 'No A/B Test', confirming opt-out was successful
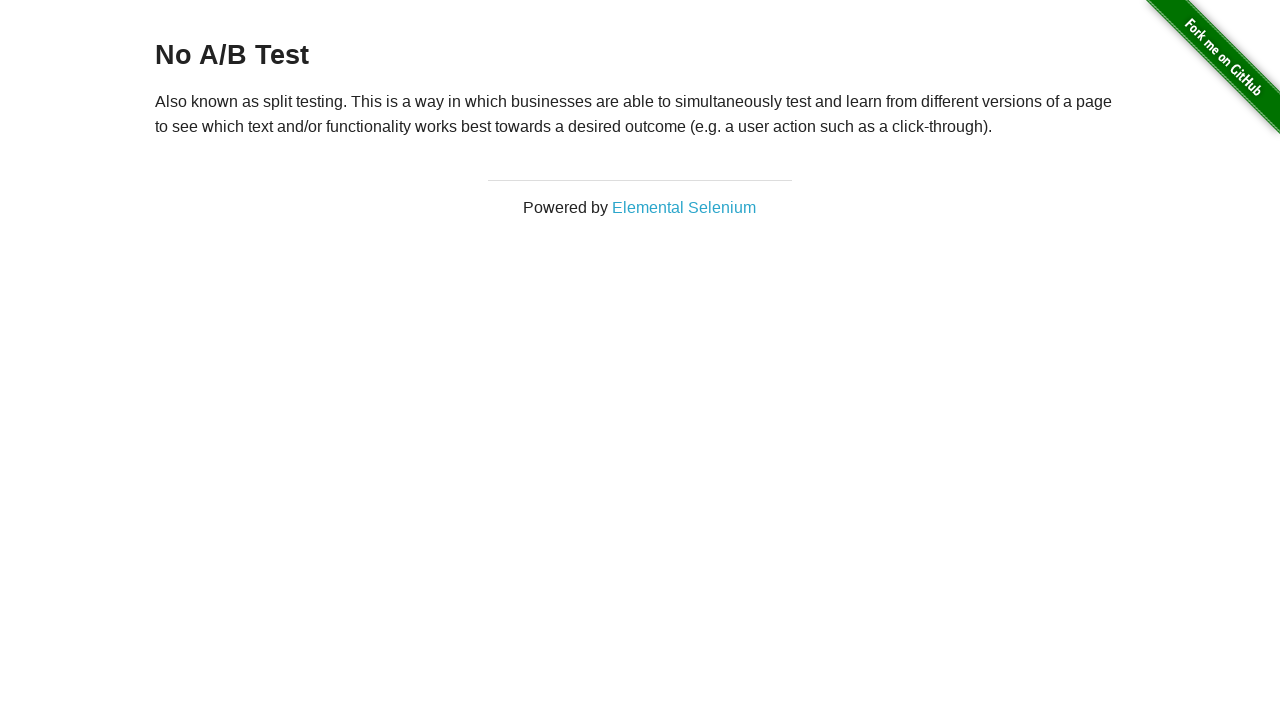

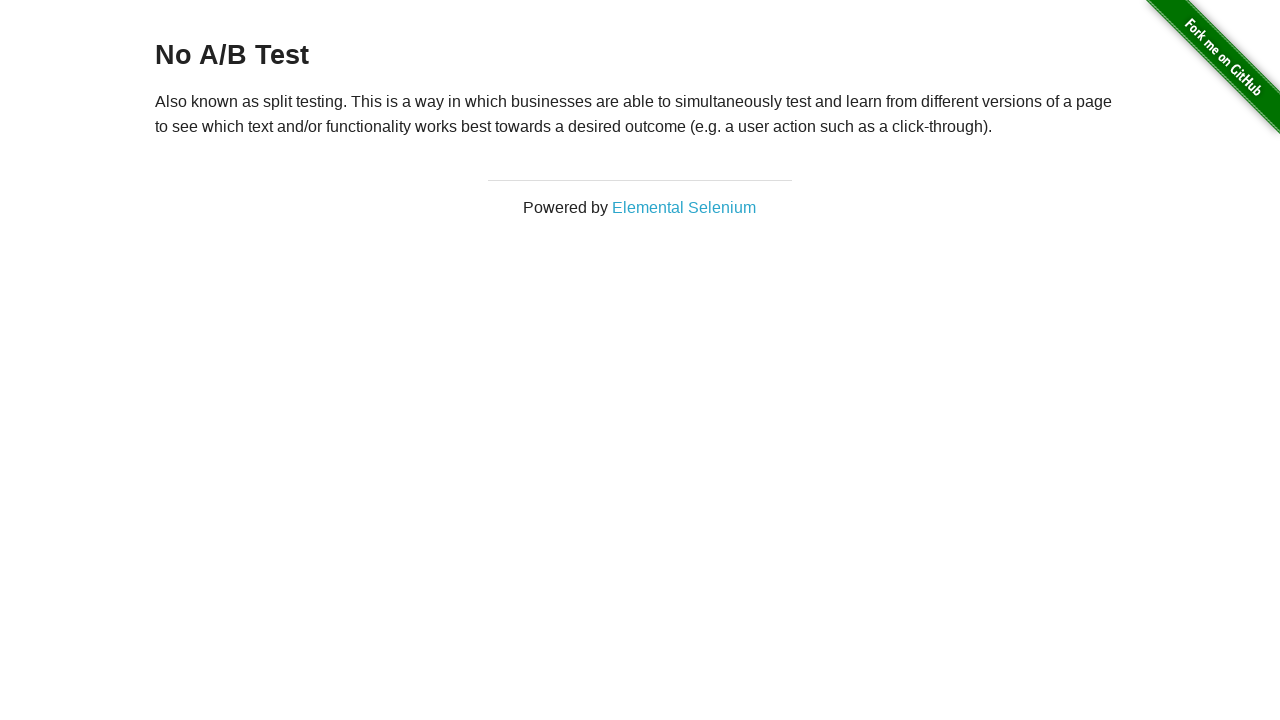